Navigates to Rediff mail login page, finds all links on the page, and clicks on the "Forgot Password?" link

Starting URL: https://mail.rediff.com/cgi-bin/login.cgi

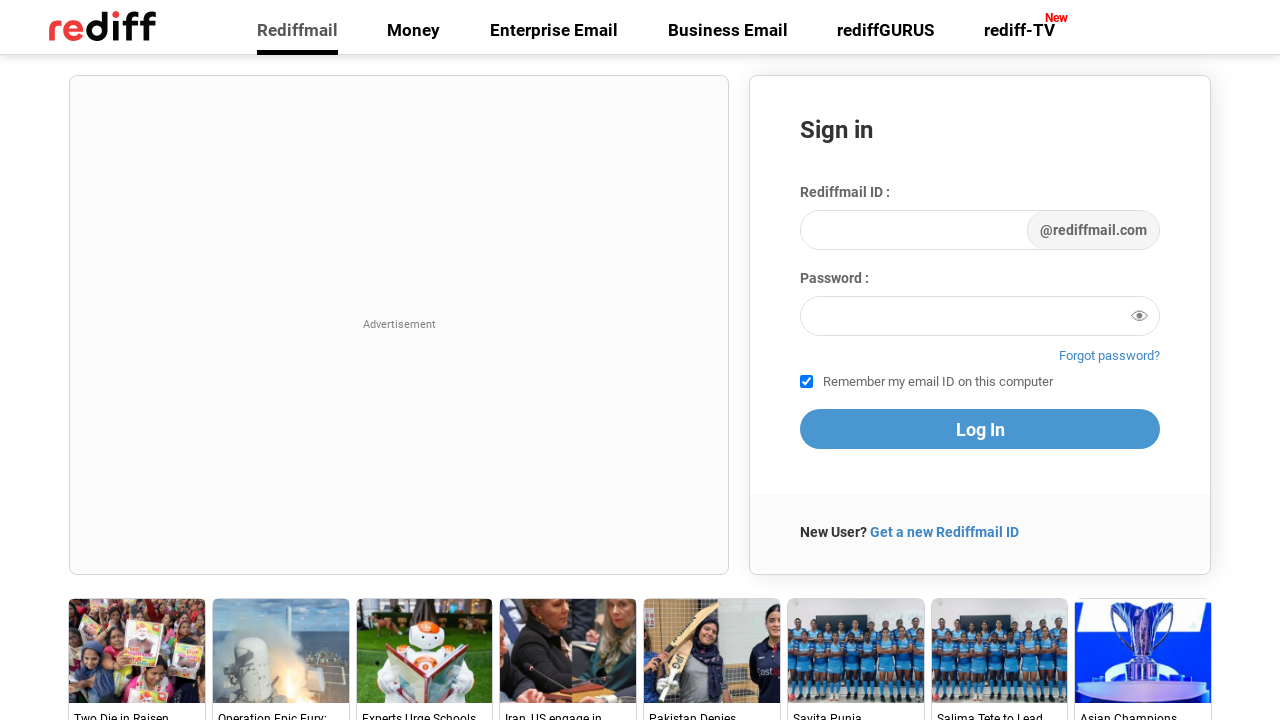

Waited for links to load on Rediff mail login page
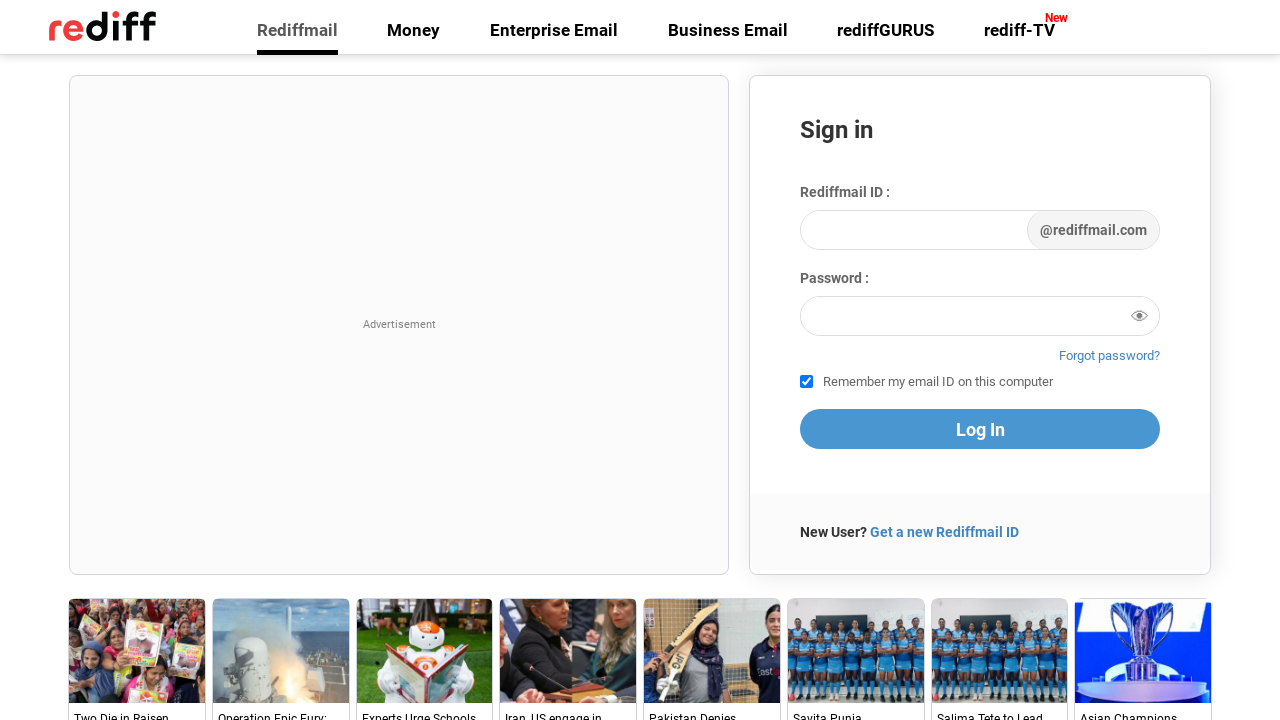

Clicked on the 'Forgot Password?' link at (1110, 356) on a:text('Forgot Password?')
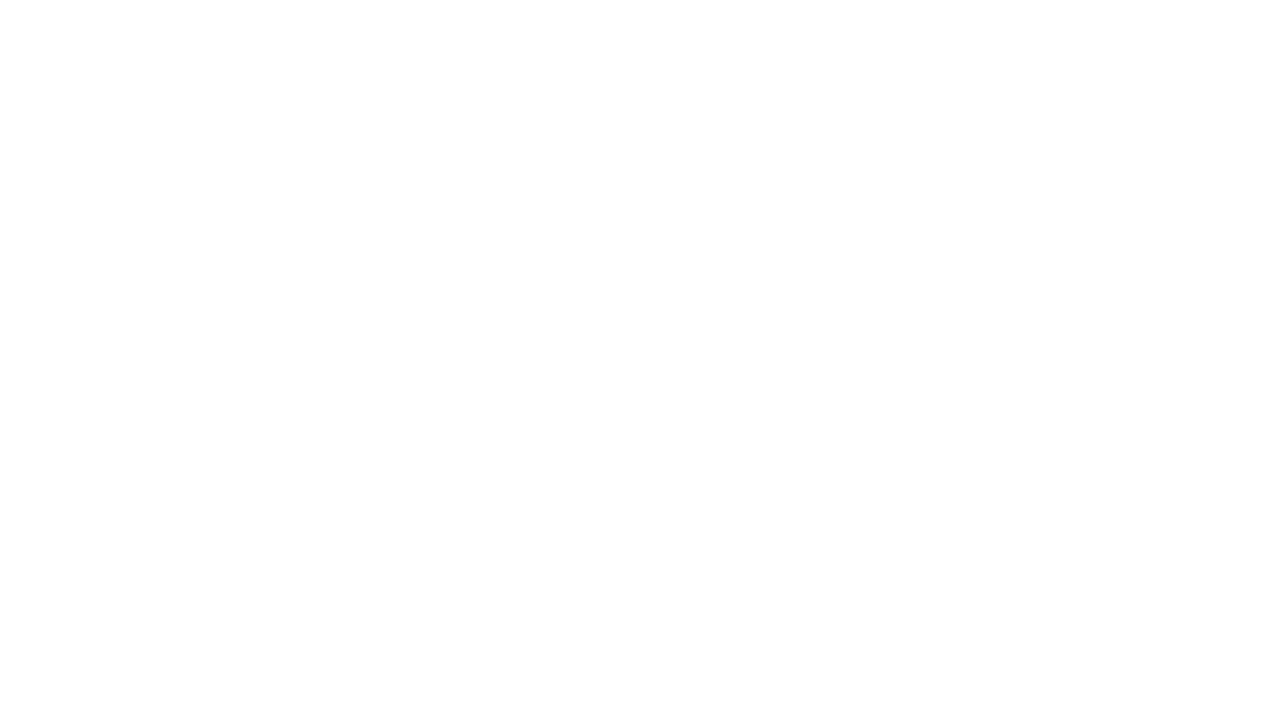

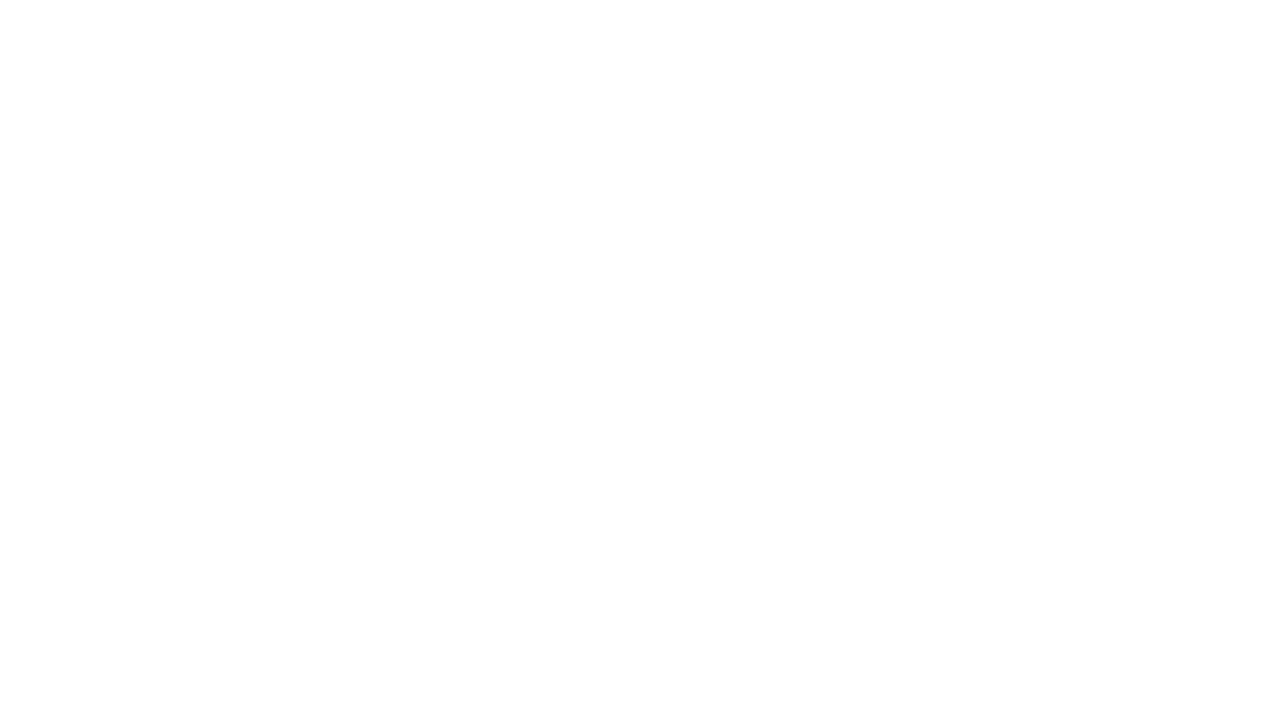